Tests that the registration modal header displays the correct text "Реєстрація"

Starting URL: http://speak-ukrainian.eastus2.cloudapp.azure.com/dev/

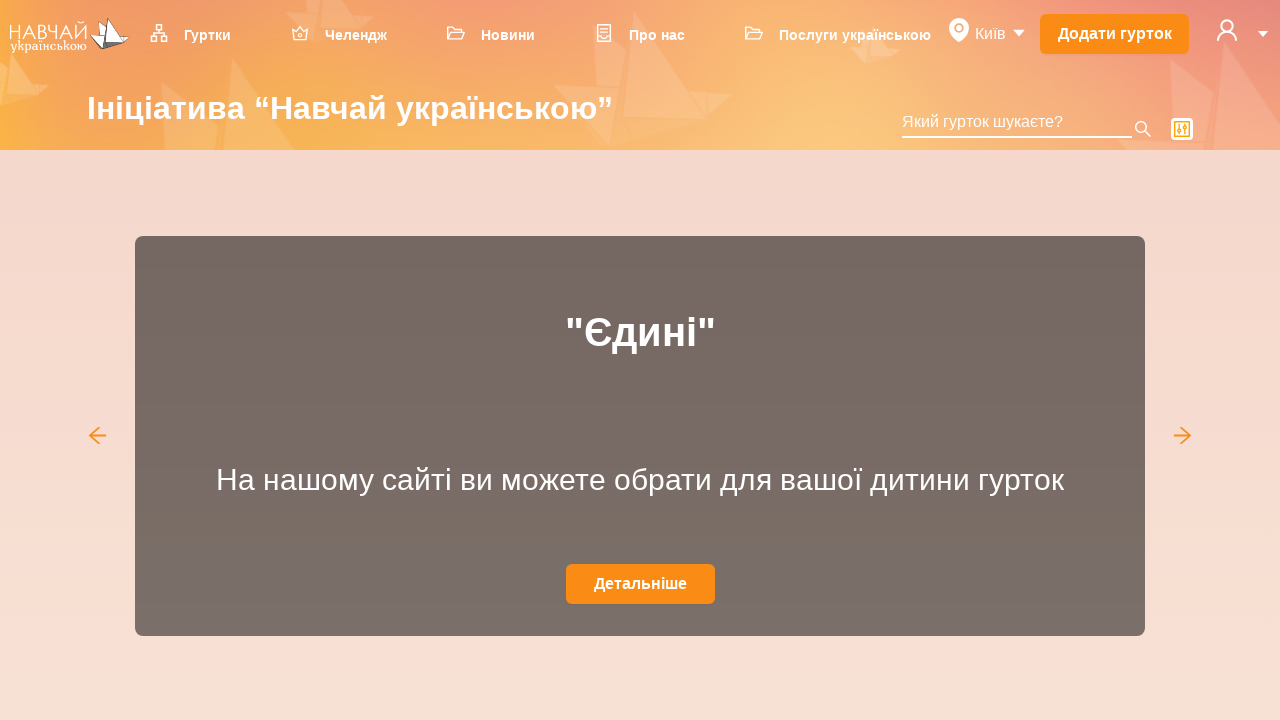

Clicked user icon to open dropdown menu at (1227, 30) on svg[data-icon='user']
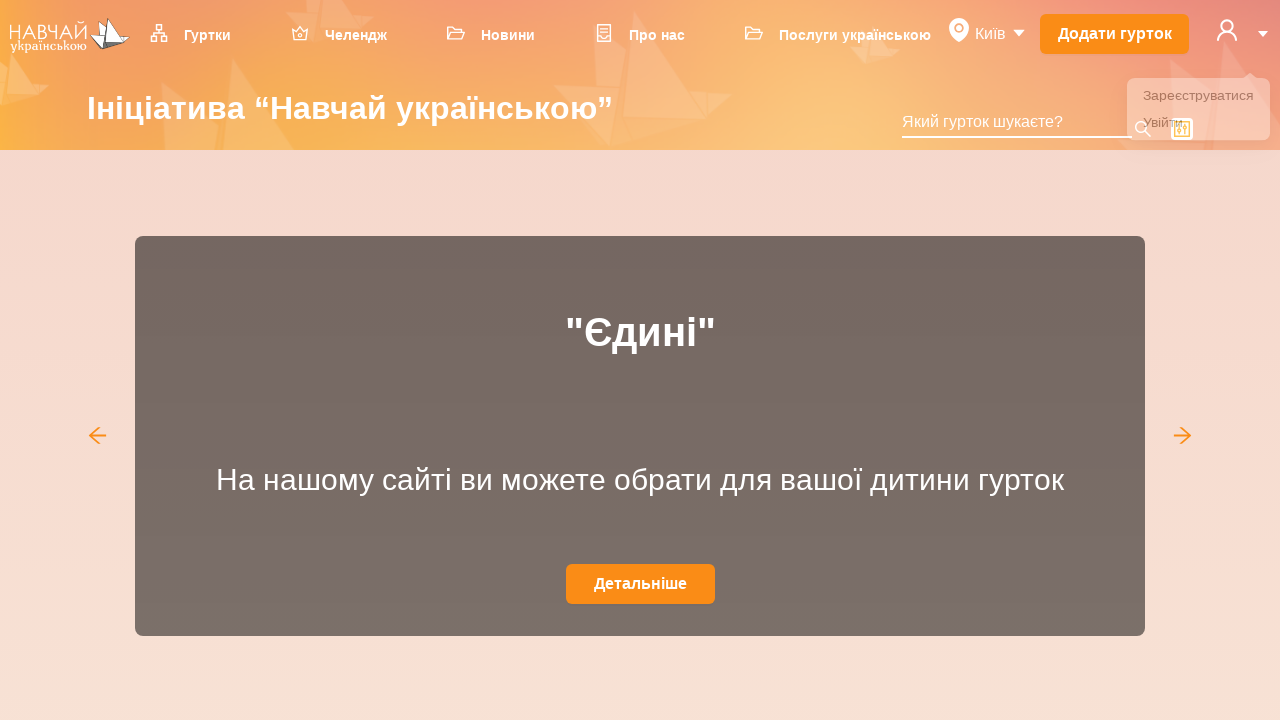

Dropdown menu appeared and is visible
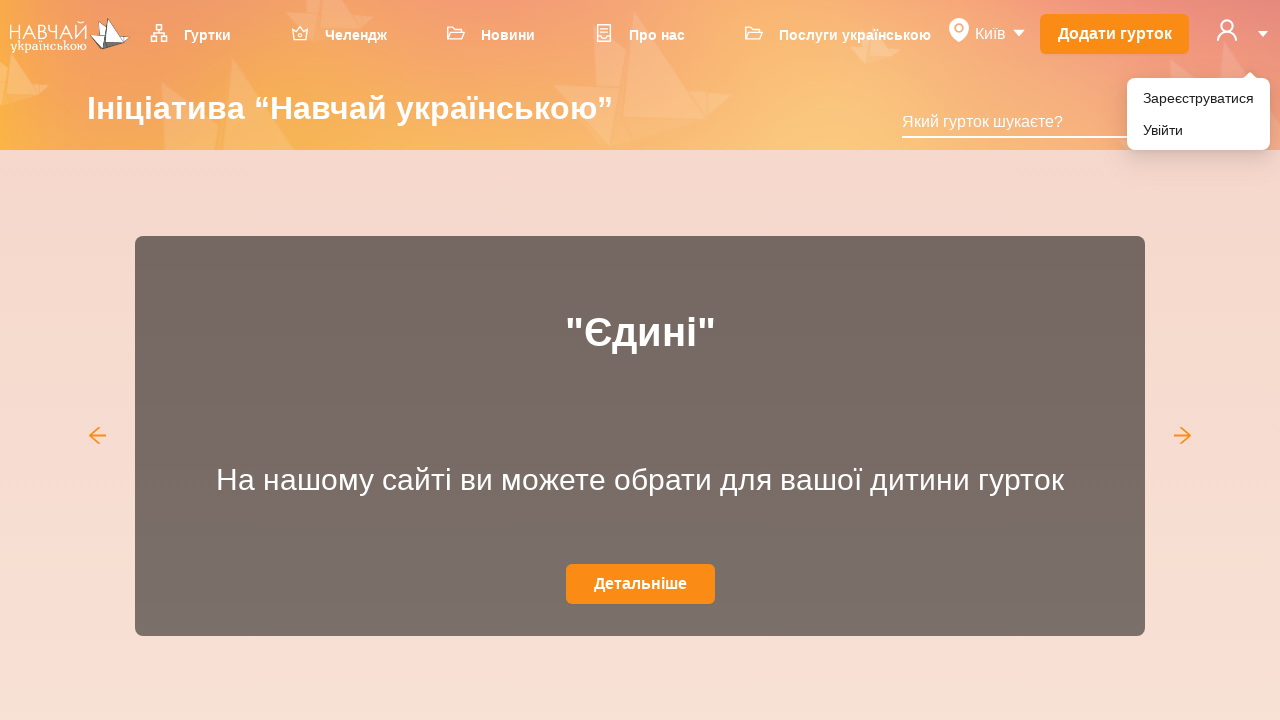

Clicked 'Зареєструватися' (Register) menu item at (1198, 98) on xpath=//li[@role='menuitem']//div[text()='Зареєструватися']
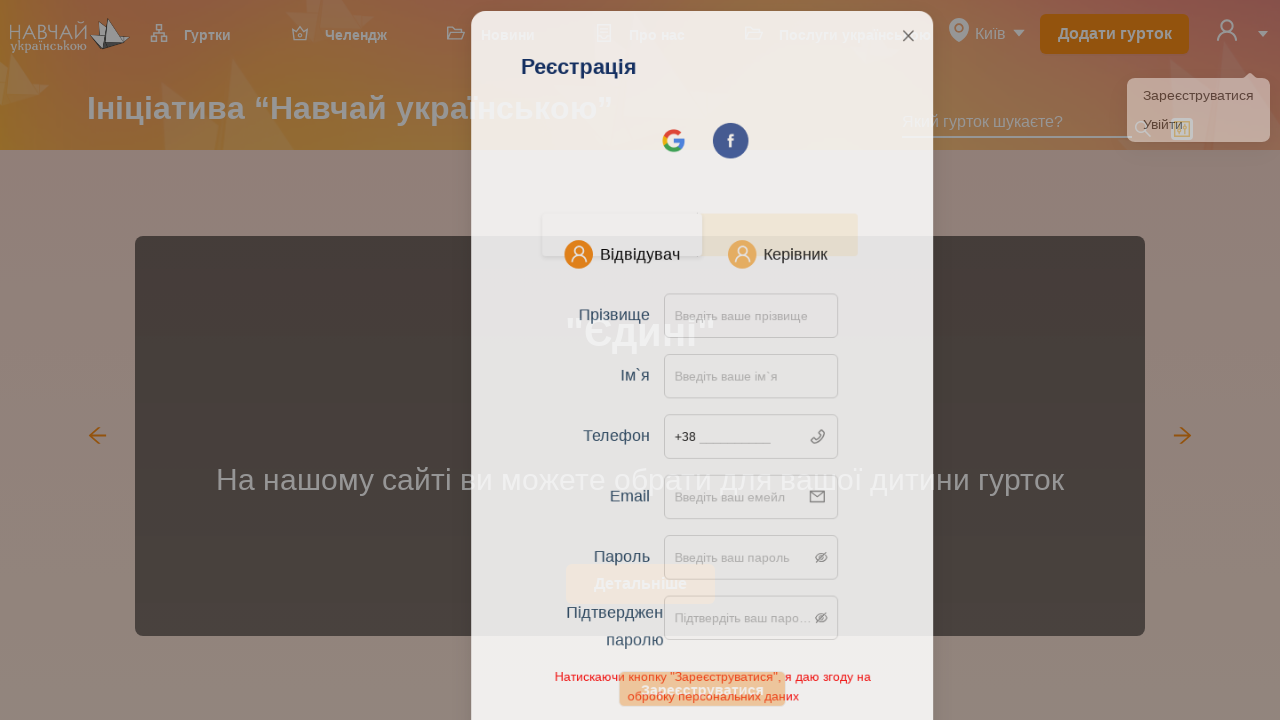

Registration modal header loaded and is visible
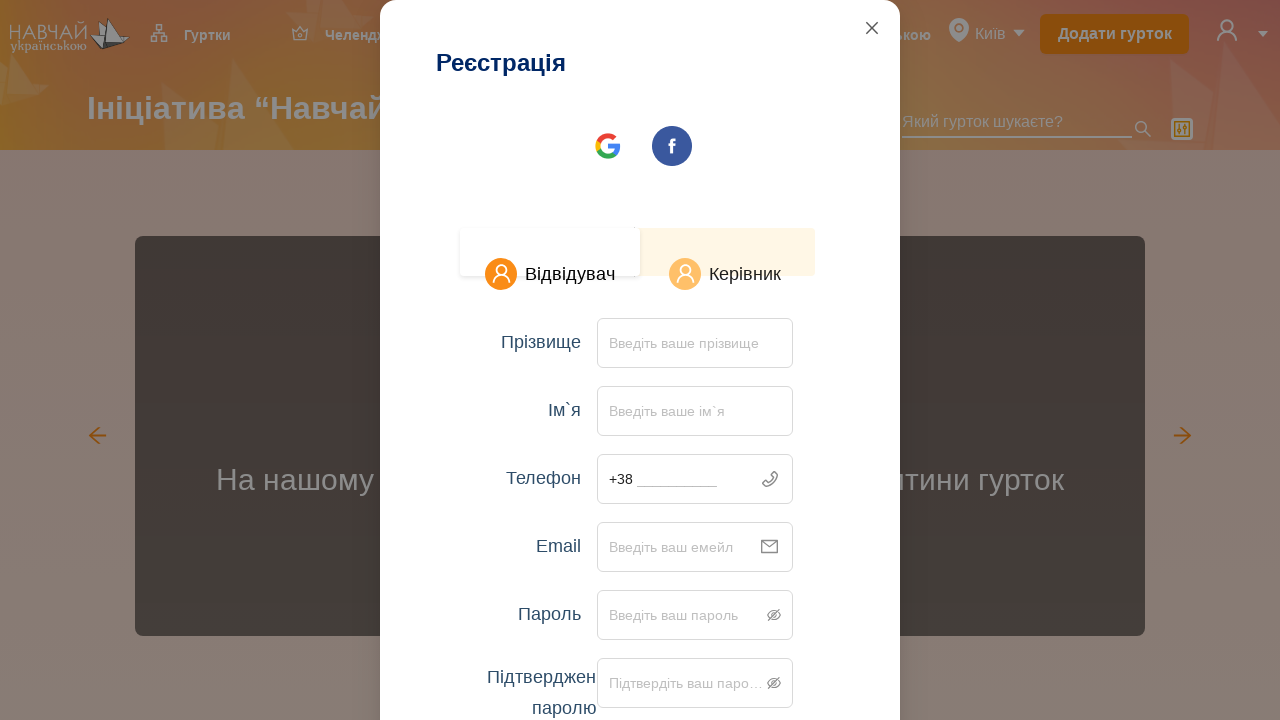

Verified modal header displays correct text 'Реєстрація'
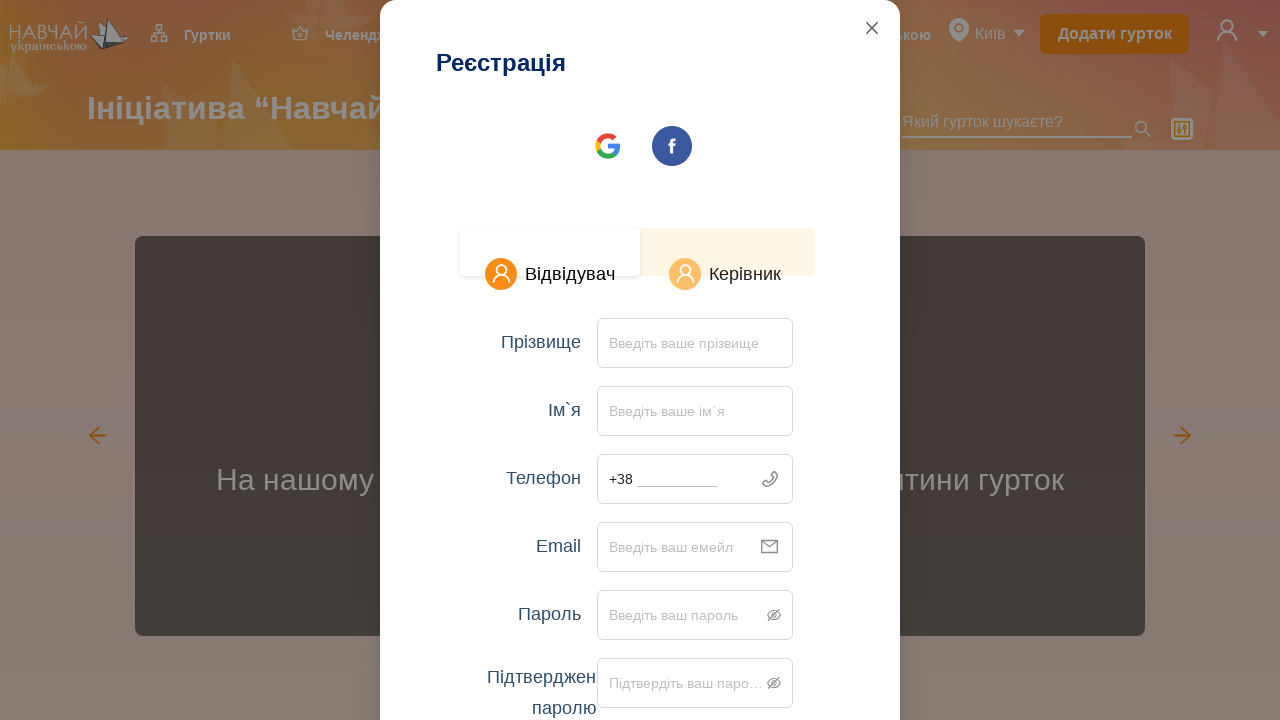

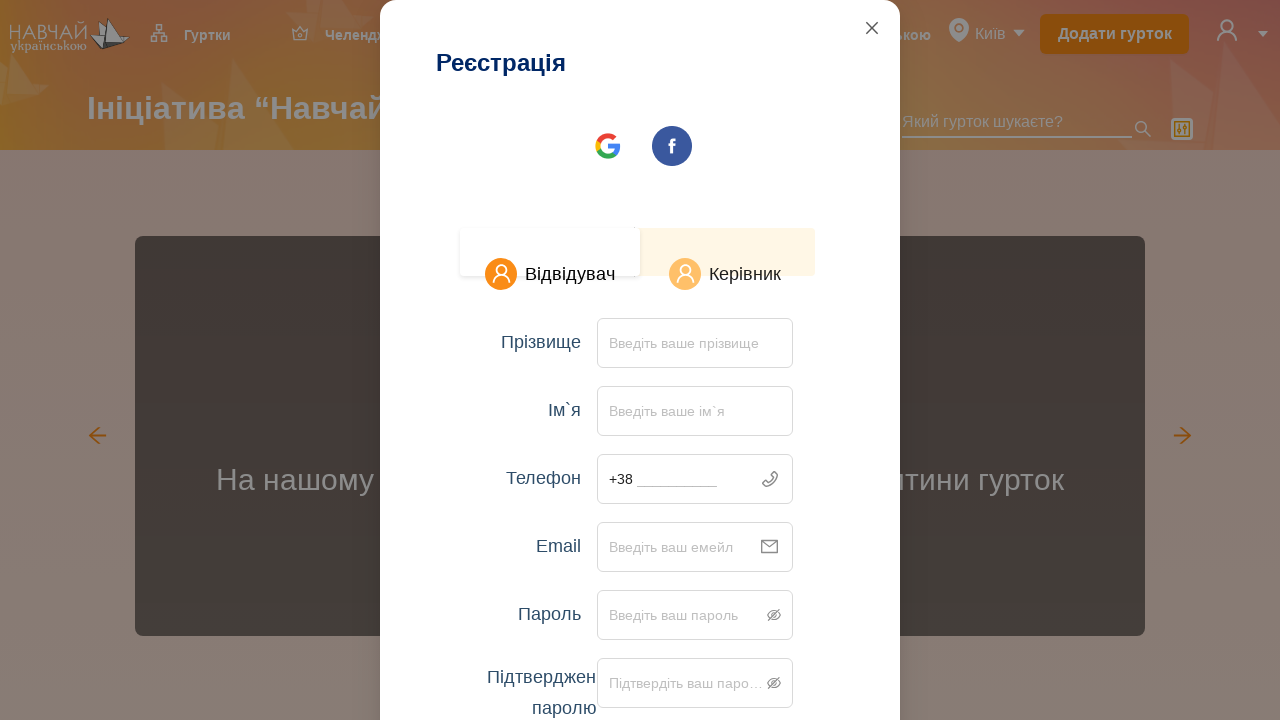